Navigates to the Mahindra Scorpio-N SUV product page and verifies the page loads successfully.

Starting URL: https://auto.mahindra.com/suv/scorpio-n

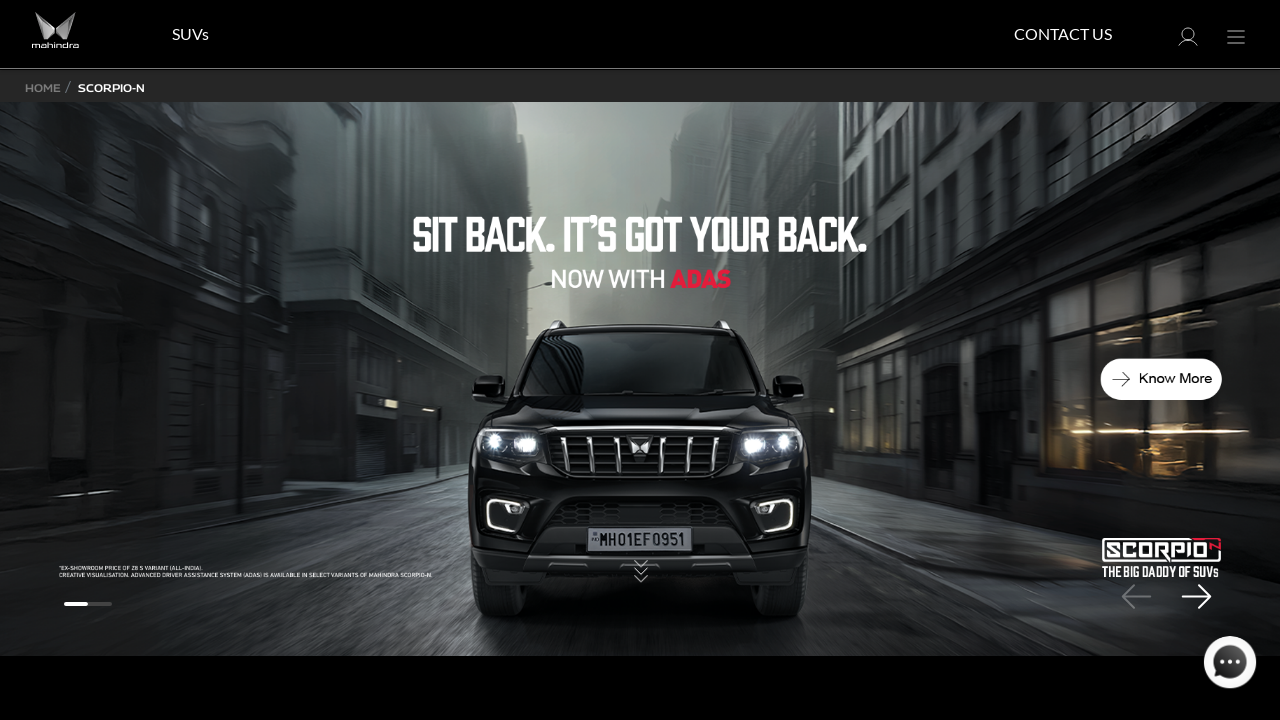

Waited for Mahindra Scorpio-N page to reach domcontentloaded state
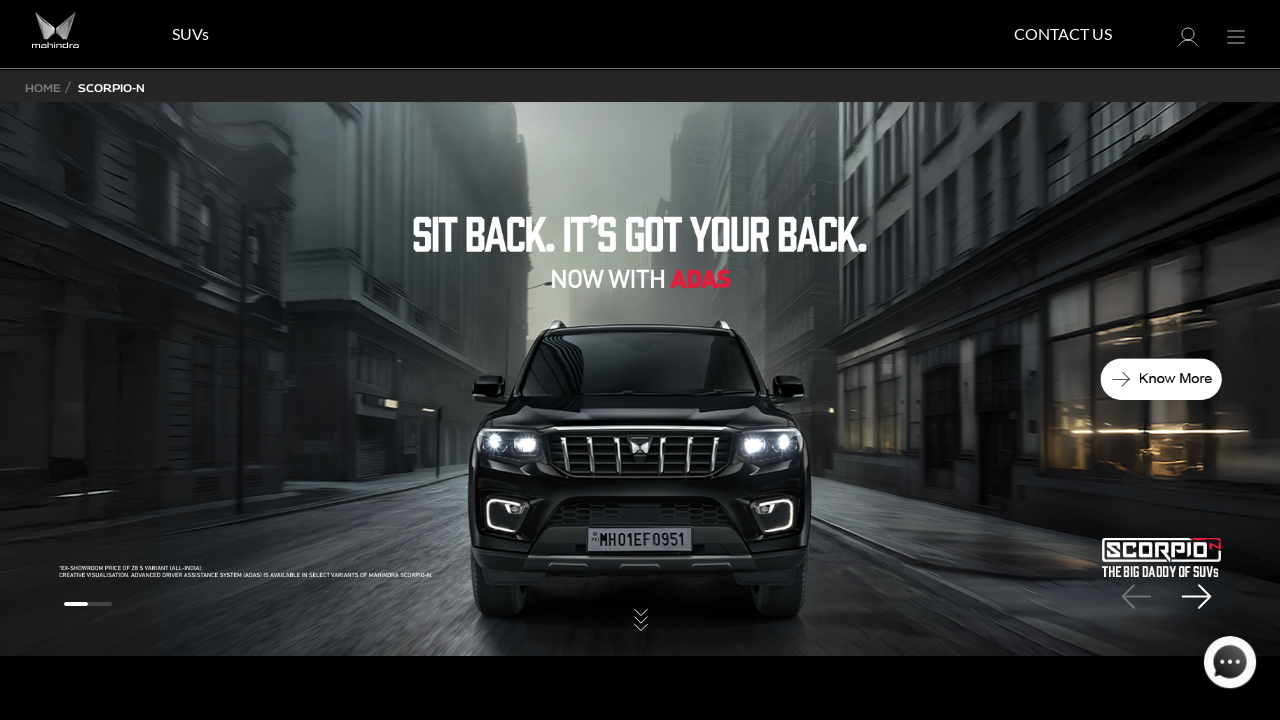

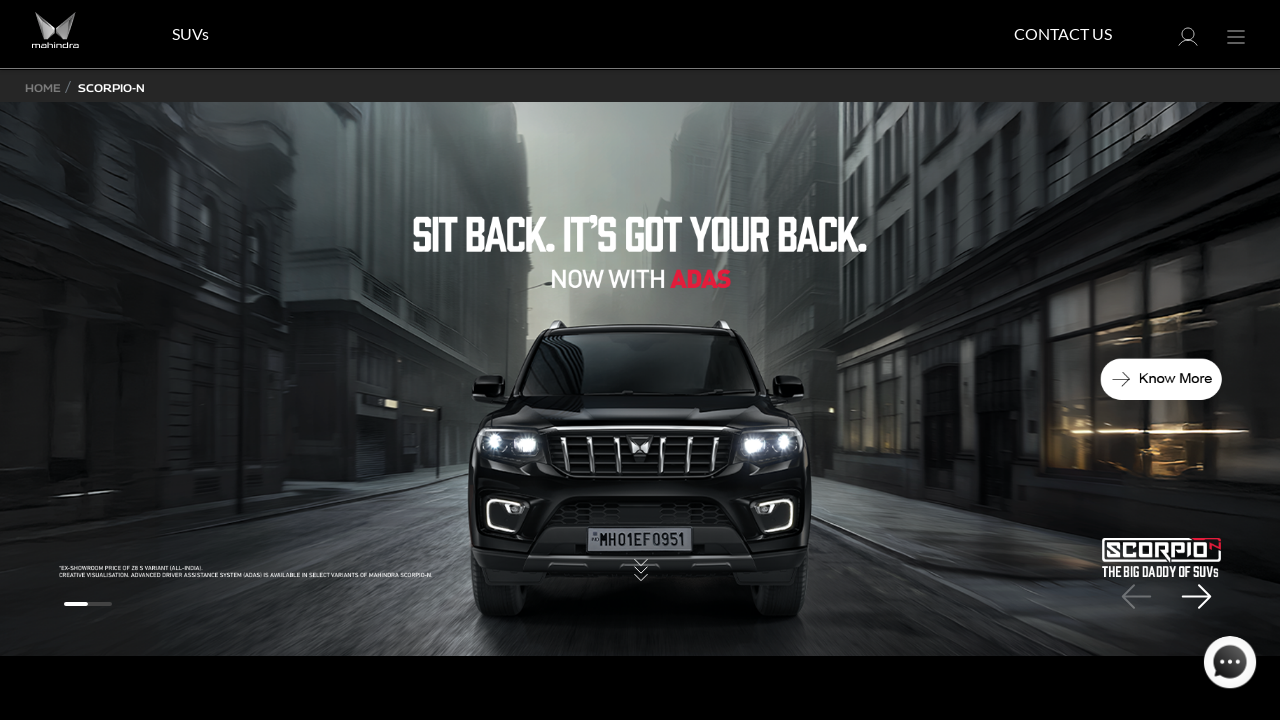